Tests the add/remove elements functionality by clicking Add Element button to create a Delete button, verifying it appears, then clicking Delete to remove it

Starting URL: https://the-internet.herokuapp.com/add_remove_elements/

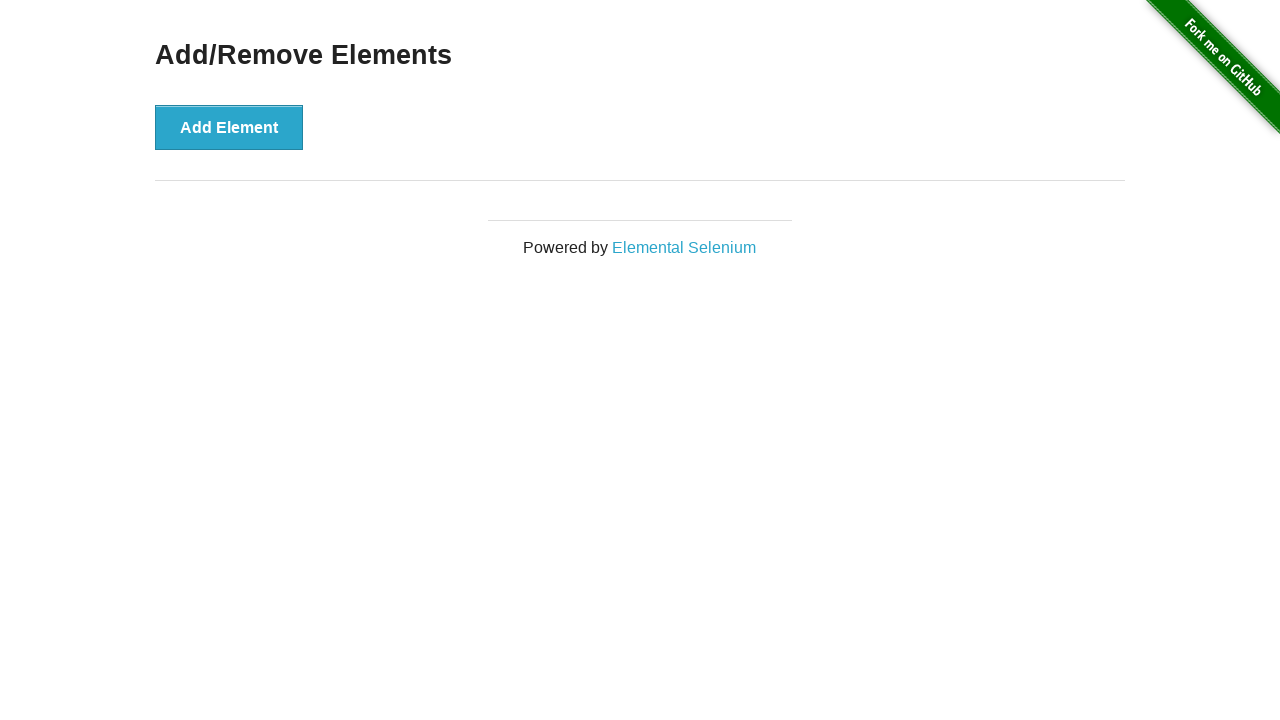

Clicked Add Element button to create a Delete button at (229, 127) on button:has-text('Add Element')
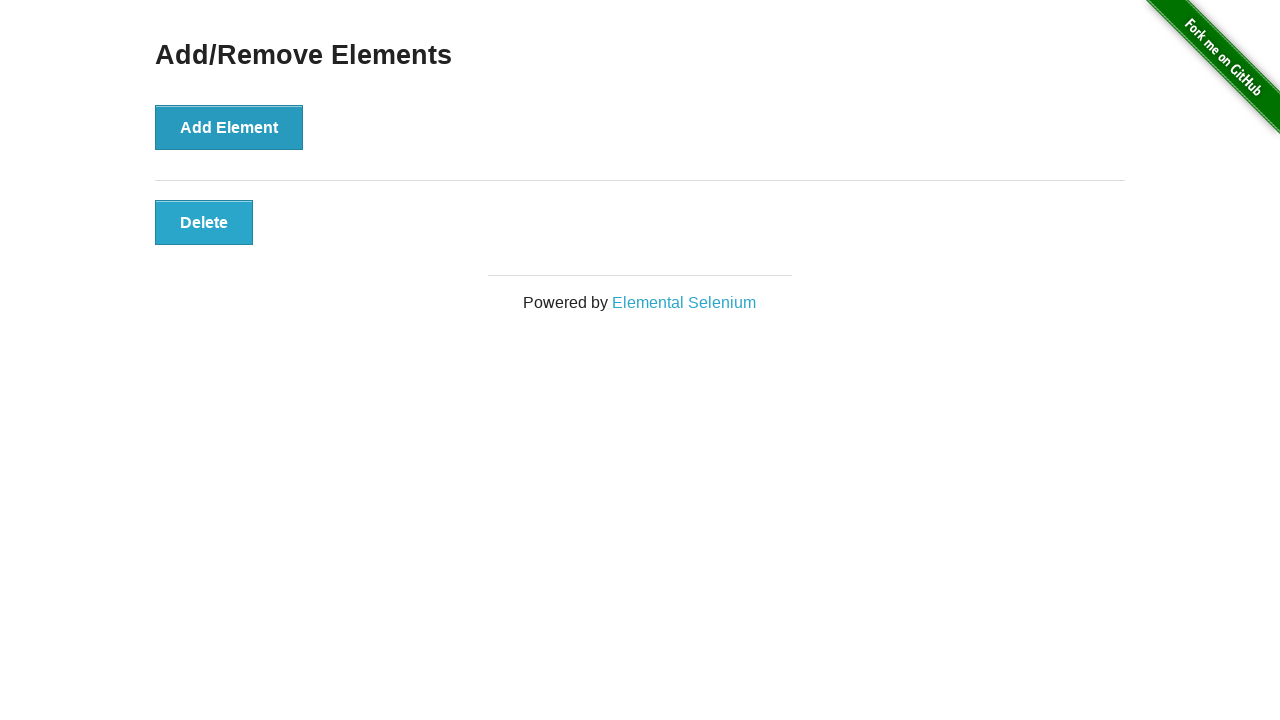

Delete button appeared on the page
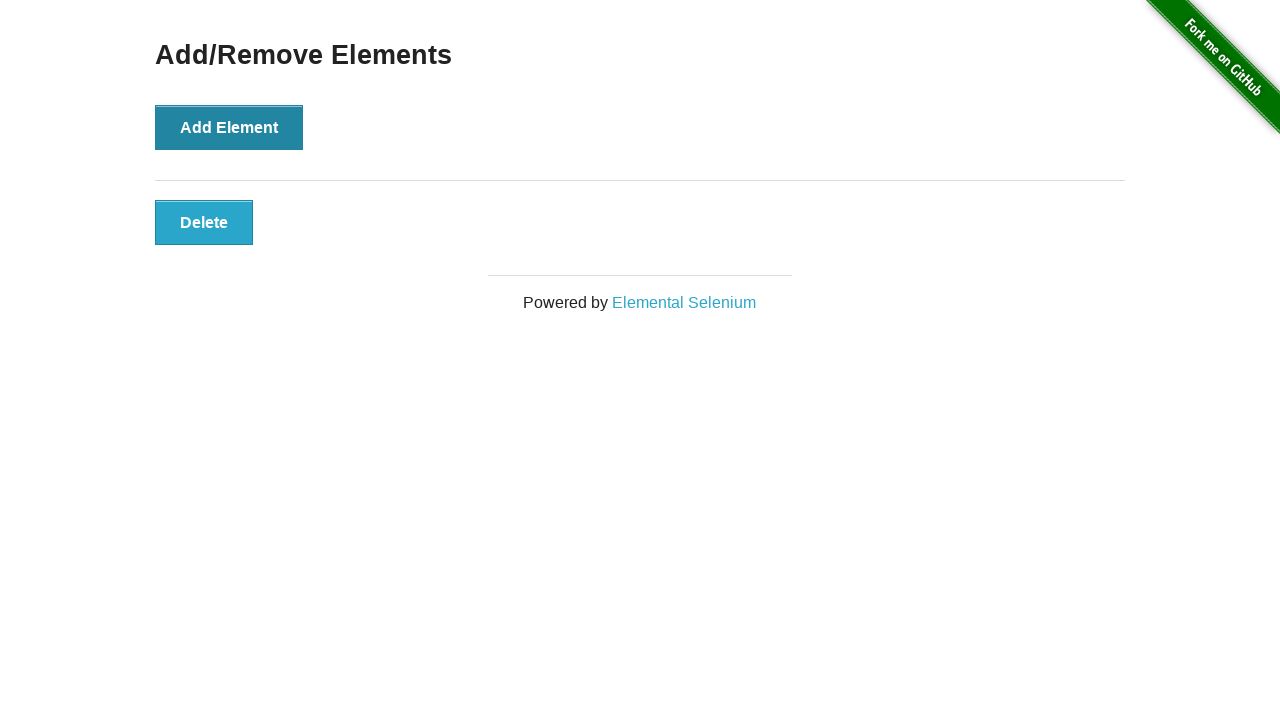

Clicked Delete button to remove the element at (204, 222) on button:has-text('Delete')
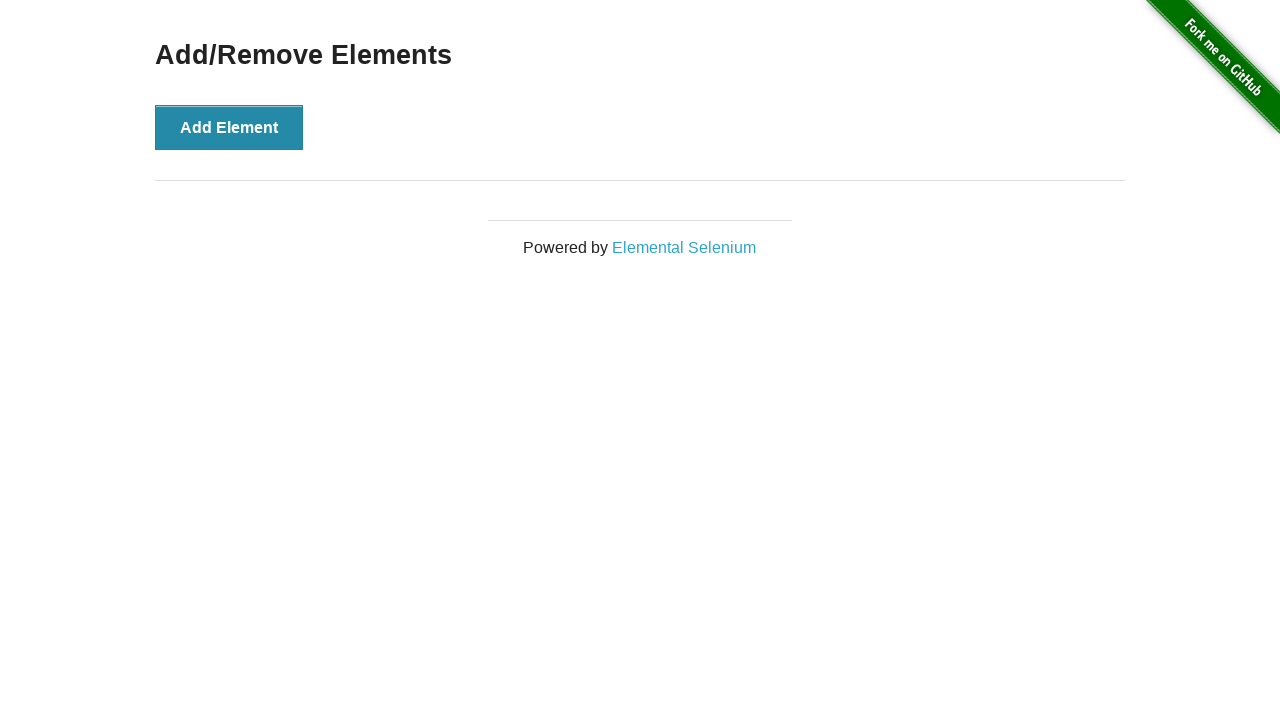

Verified Add/Remove Elements heading is still visible
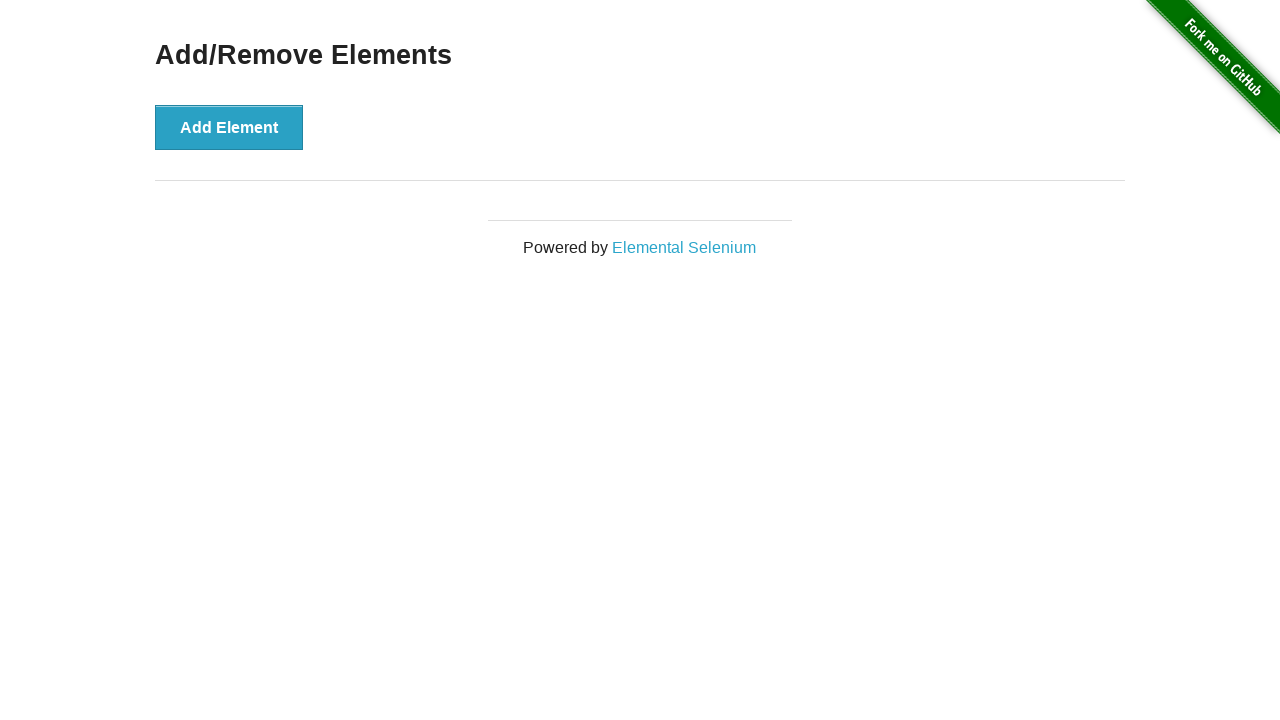

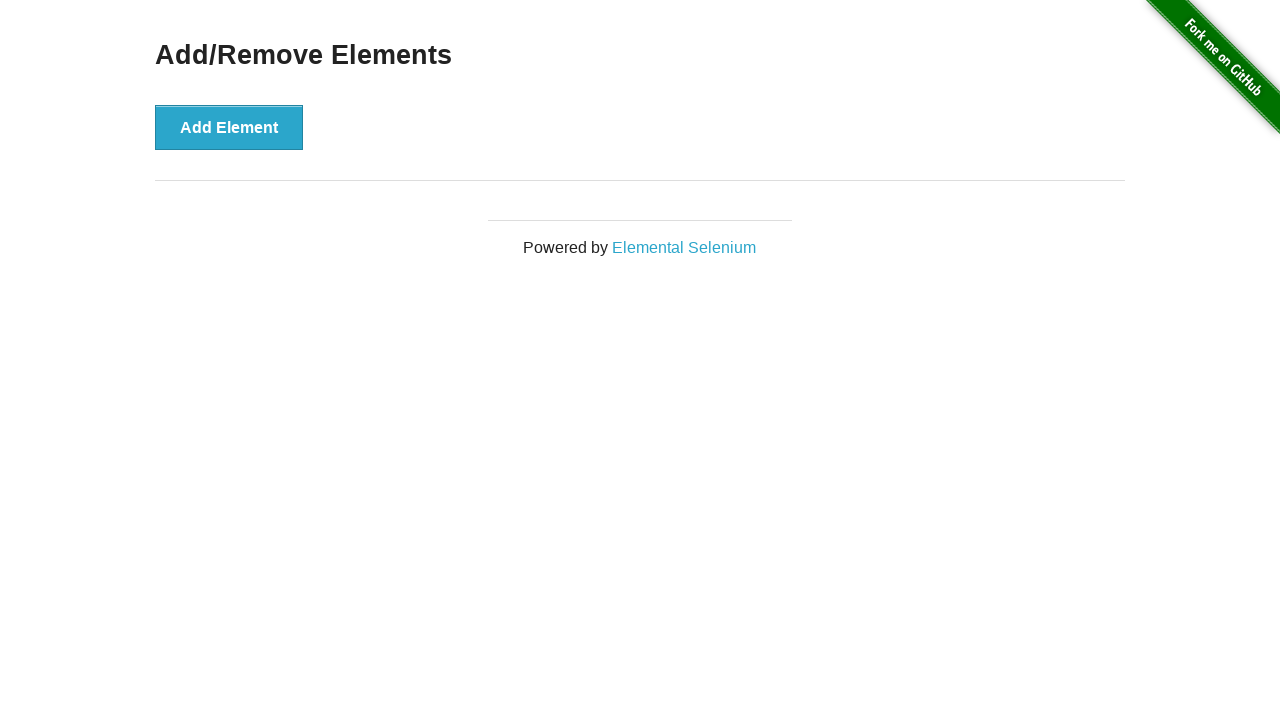